Navigates to the OrangeHRM demo site and verifies that the page title contains "Orange"

Starting URL: https://opensource-demo.orangehrmlive.com

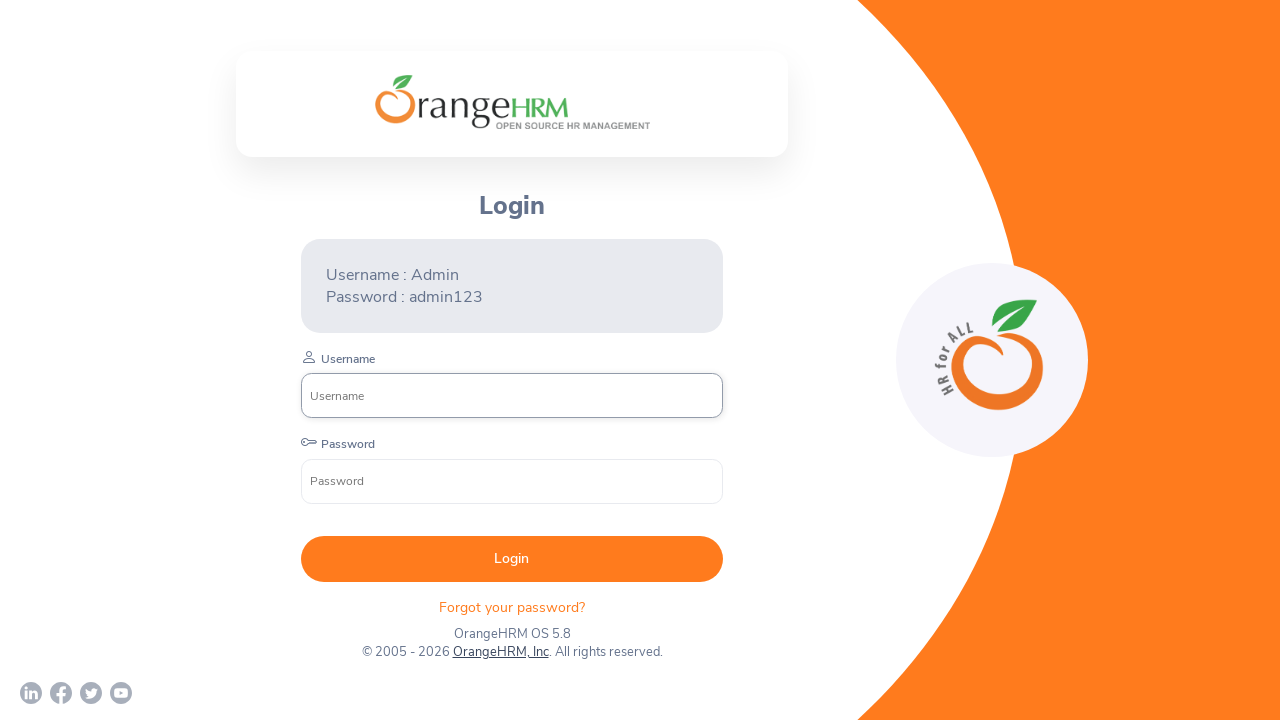

Waited for page DOM to load at https://opensource-demo.orangehrmlive.com
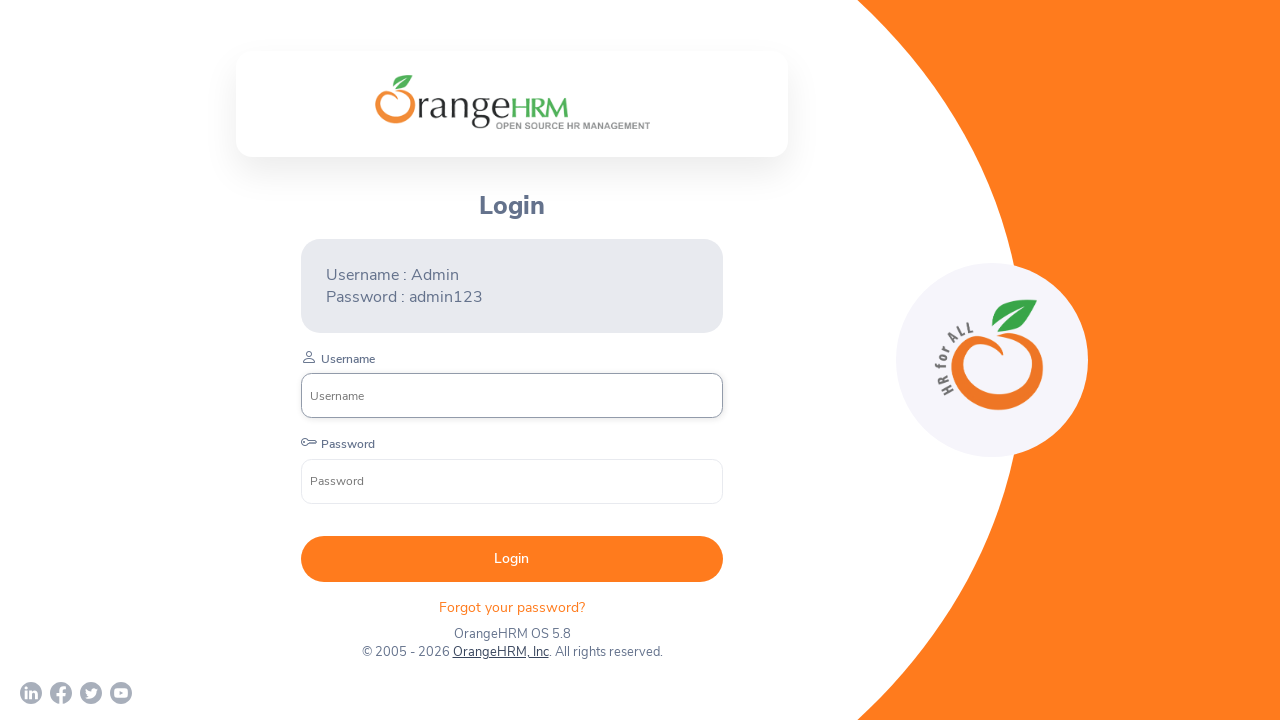

Verified page title contains 'Orange'
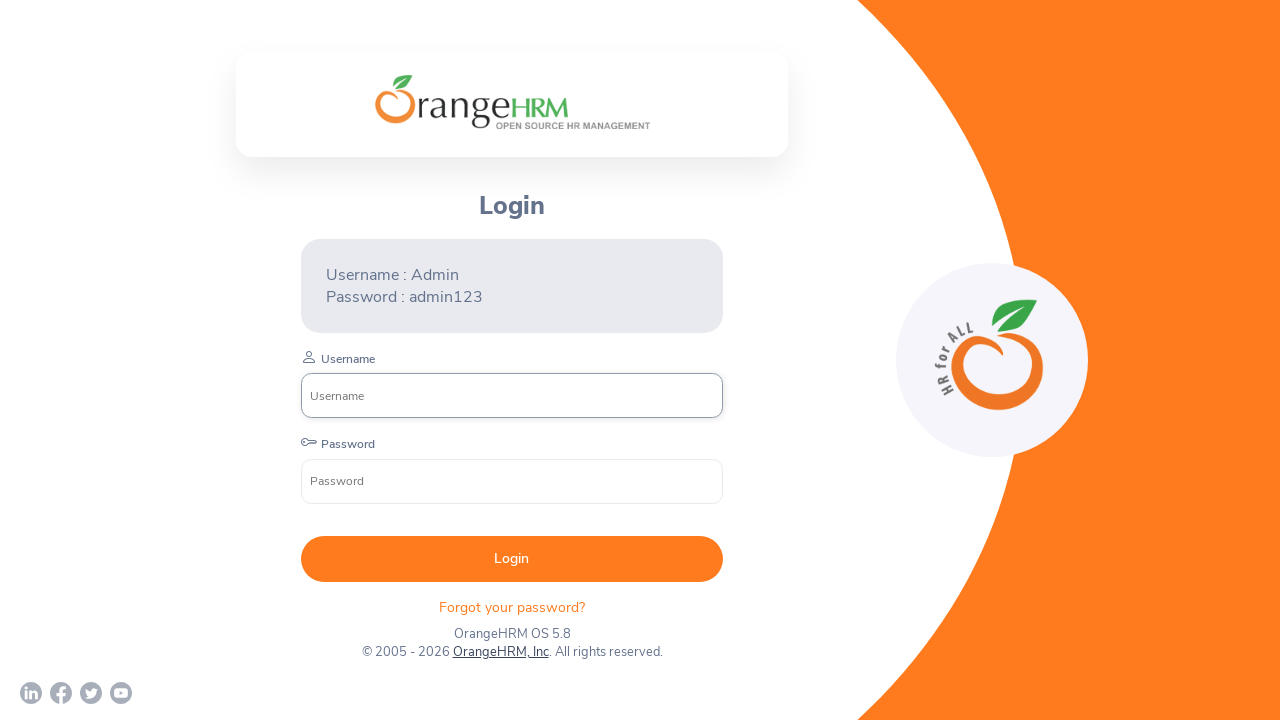

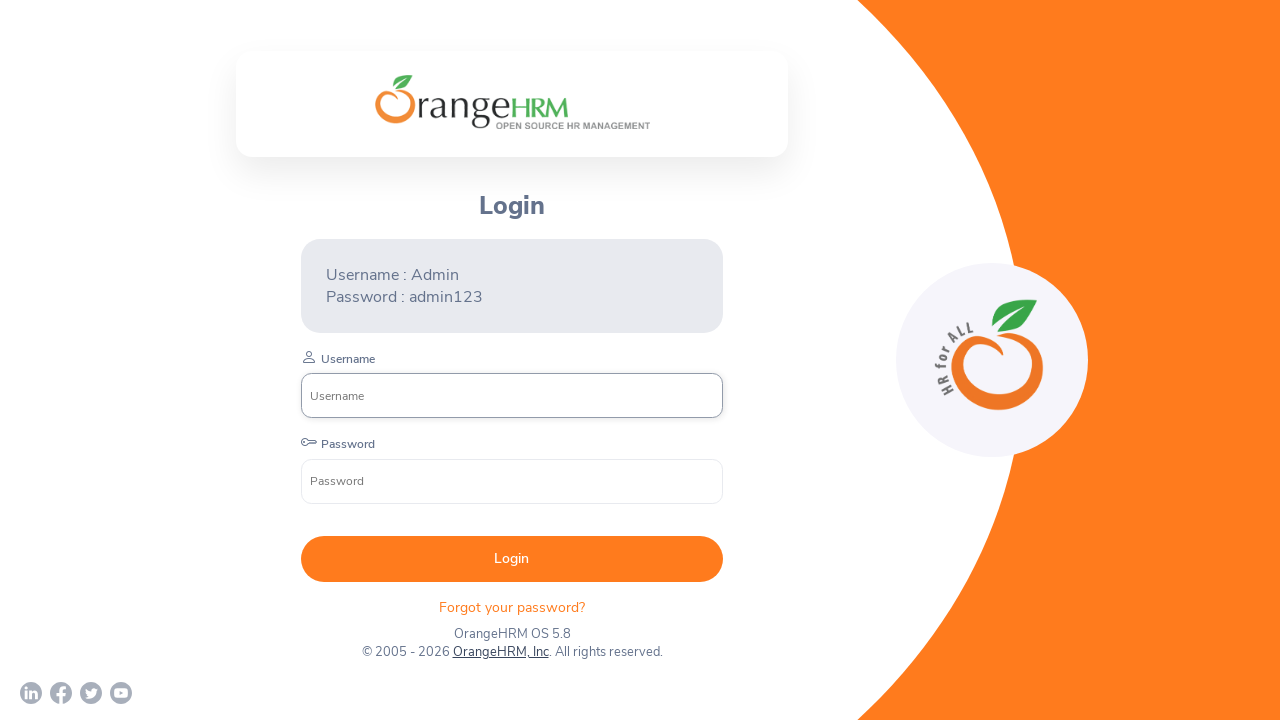